Tests that the password field shows a validation message when password is less than 8 characters

Starting URL: https://raigiku.github.io/SI656-Experimentos_ISW-Frontend/

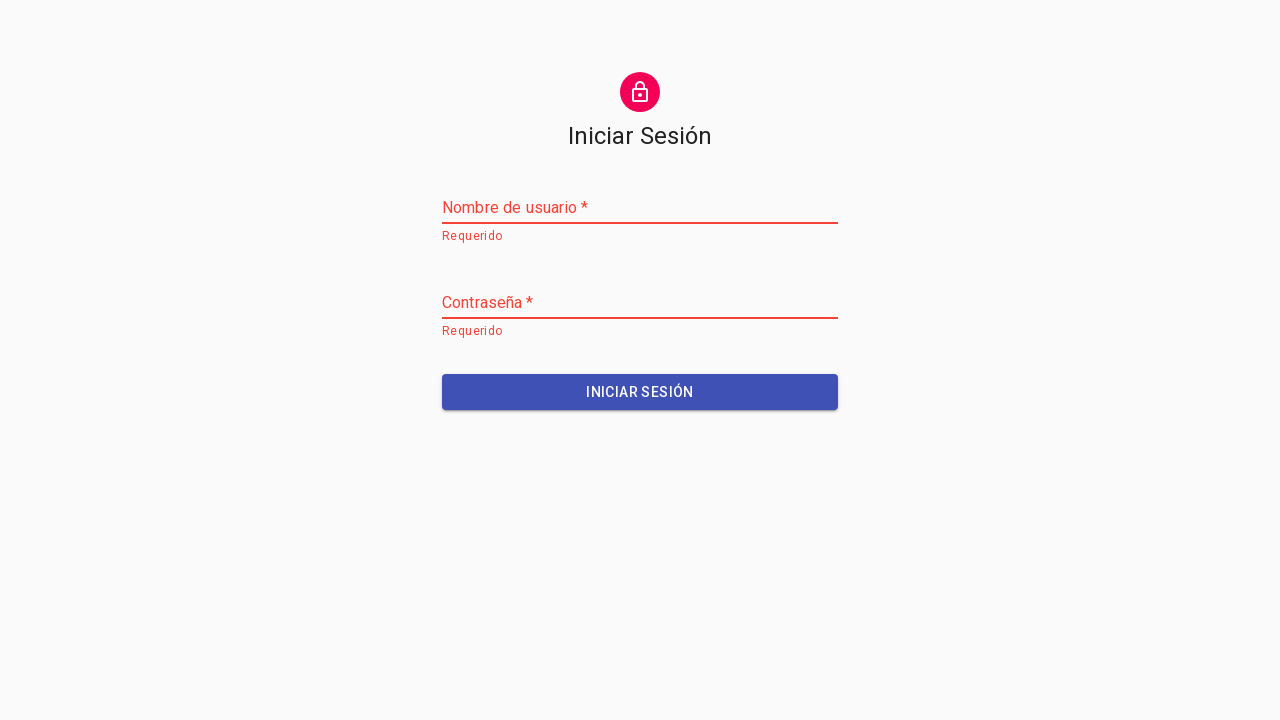

Filled password field with 7 characters (AAAAAAA) on #root > main > div > form > div:nth-child(2) > div > input
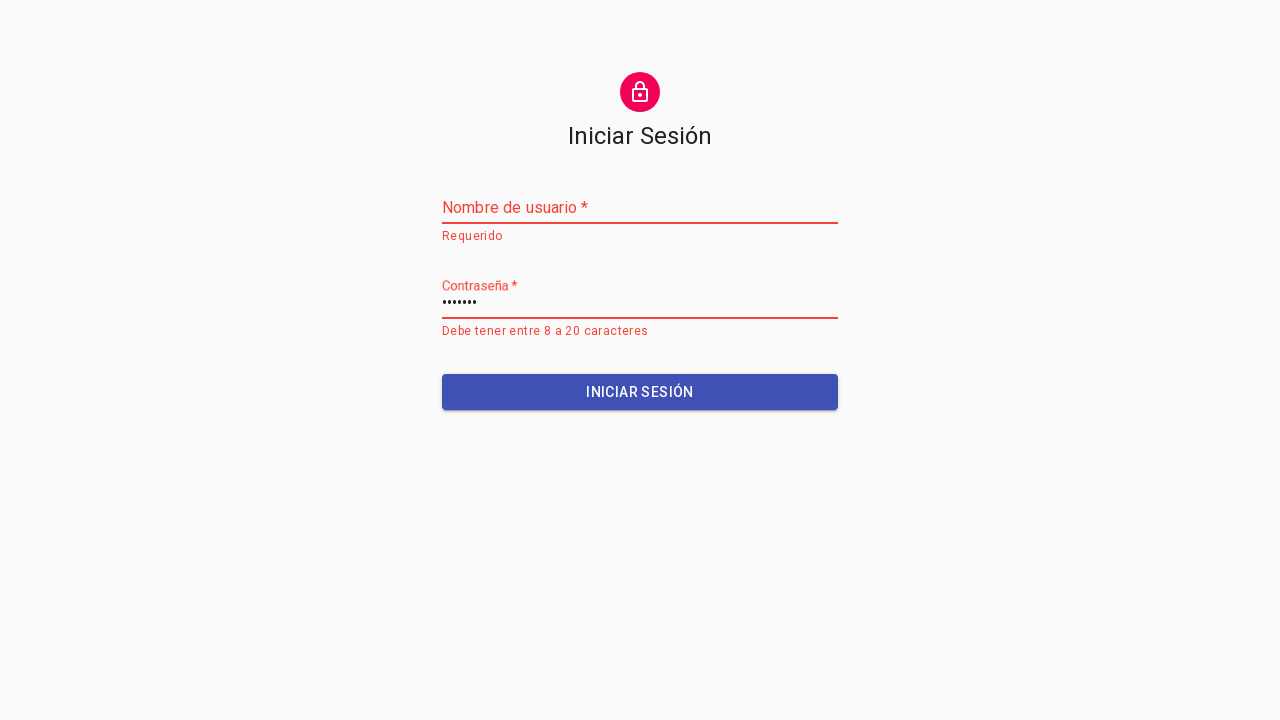

Password validation message appeared
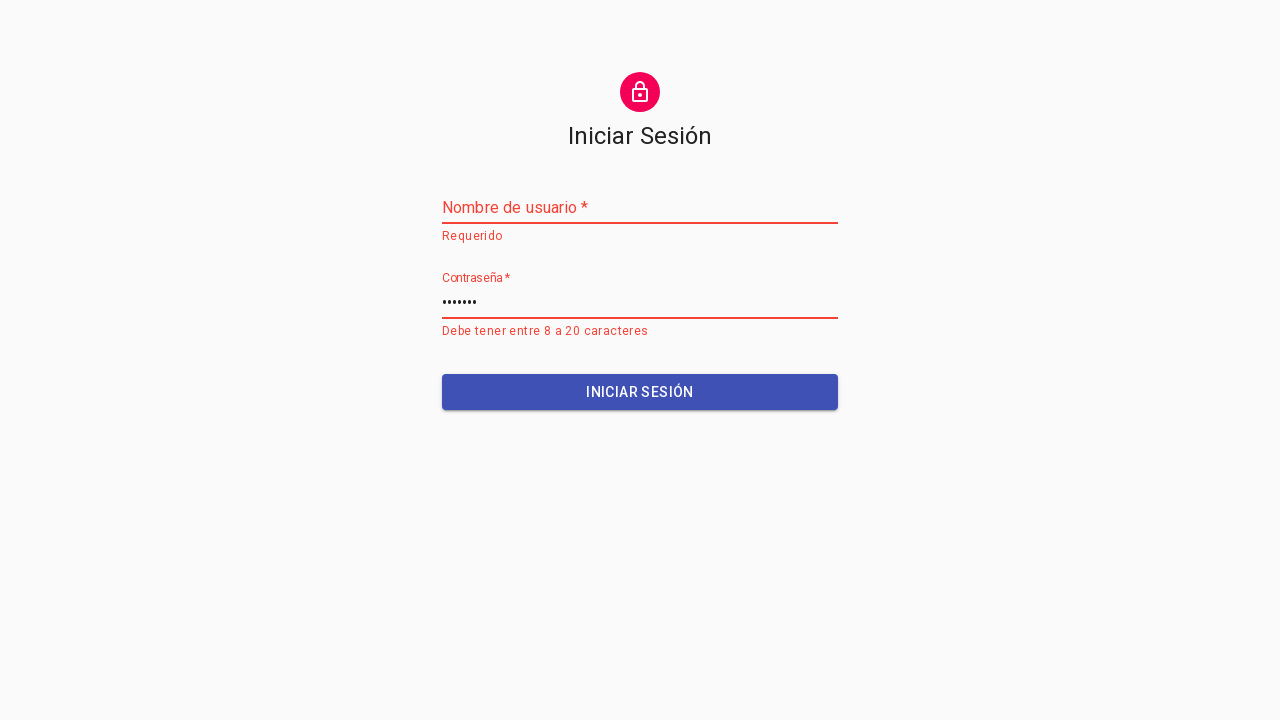

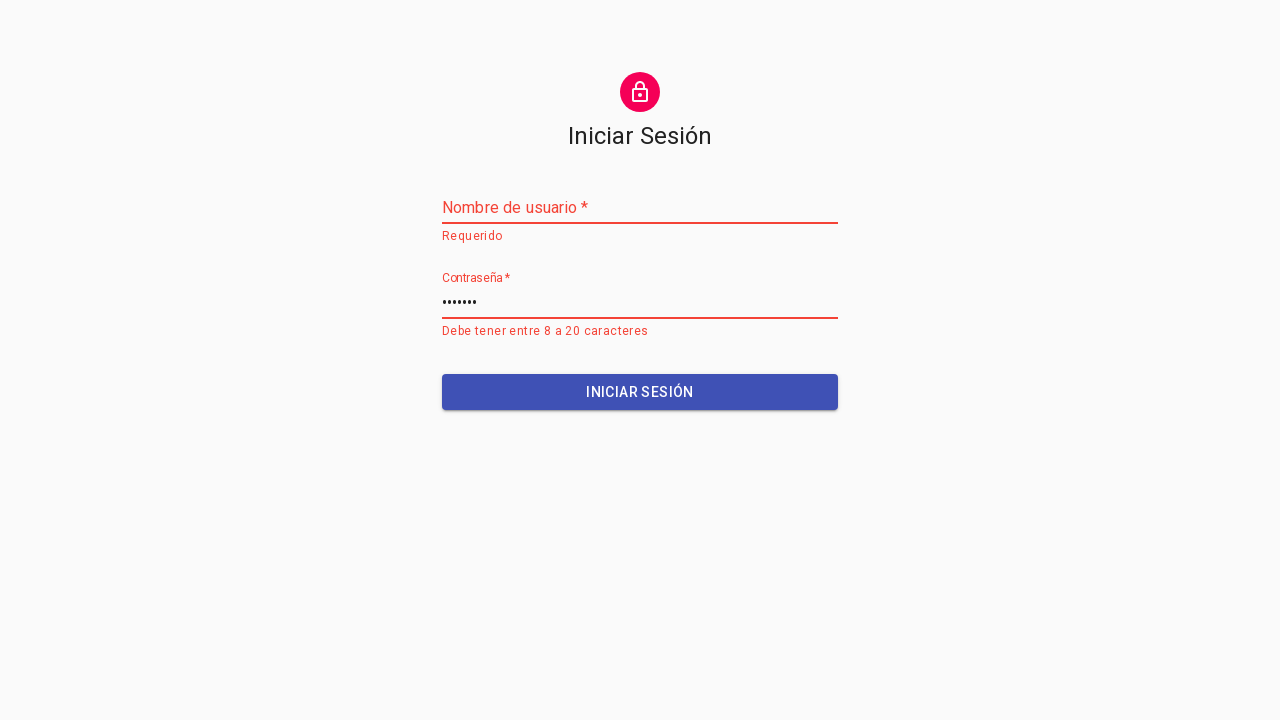